Navigates to Mabl website and waits

Starting URL: https://www.mabl.com/

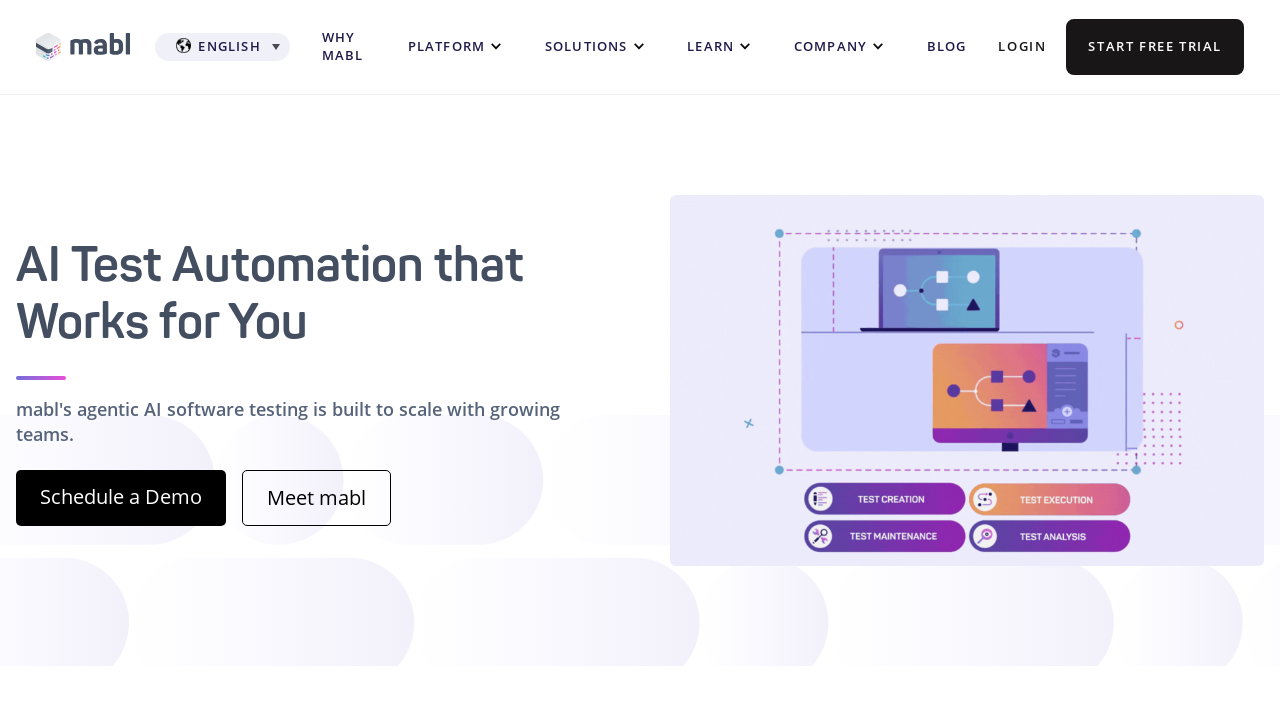

Waited 5 seconds for Mabl website to load
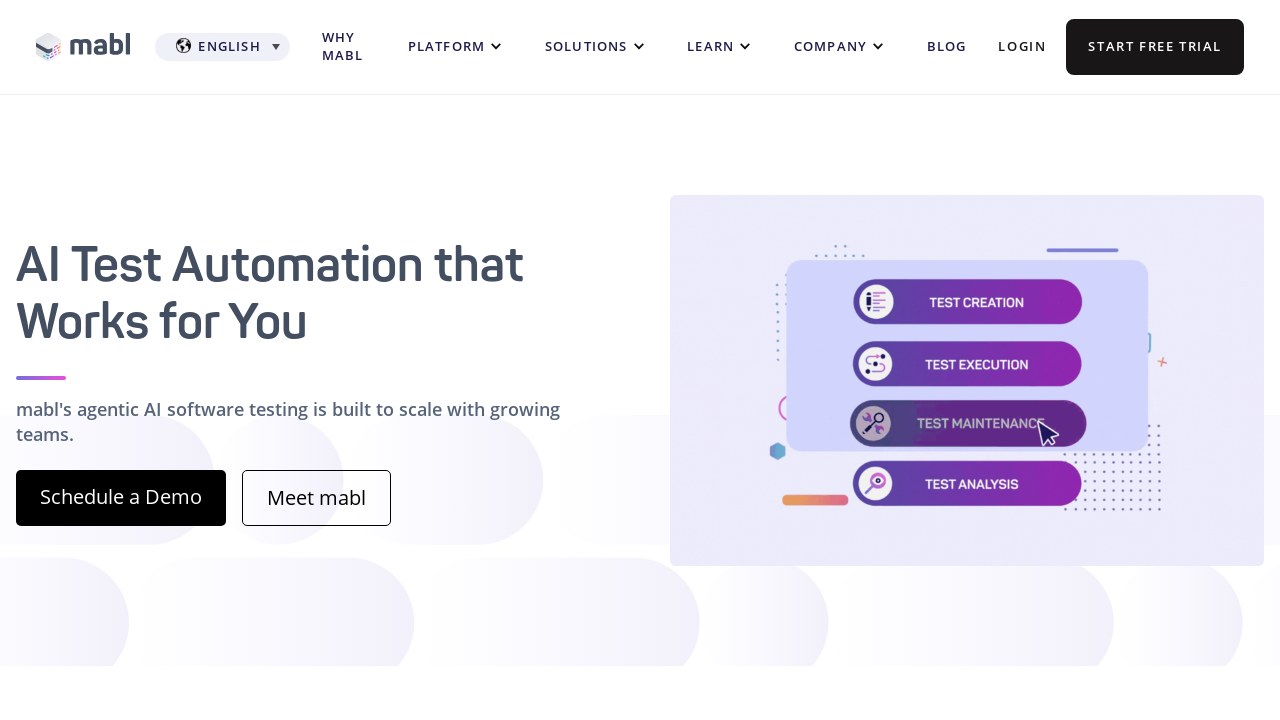

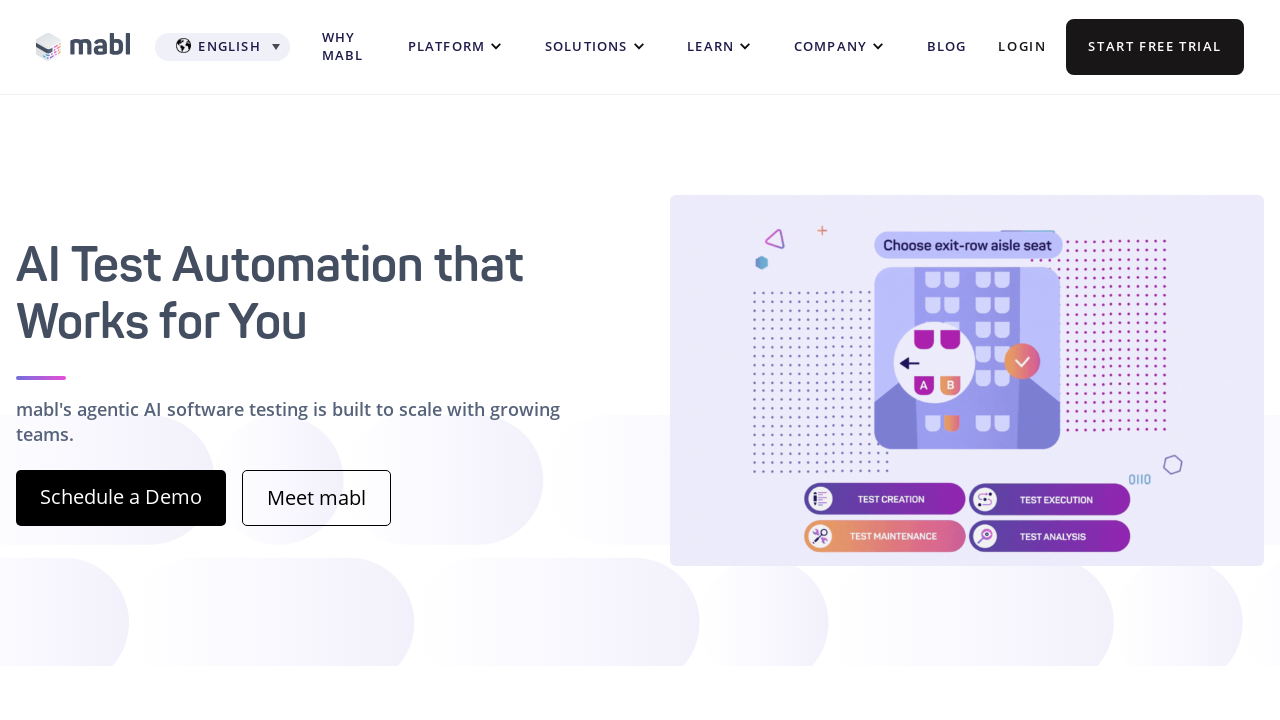